Tests browser window handling by clicking a Twitter link that opens a new window, switching to the child window, closing it, and switching back to the parent window.

Starting URL: https://opensource-demo.orangehrmlive.com/

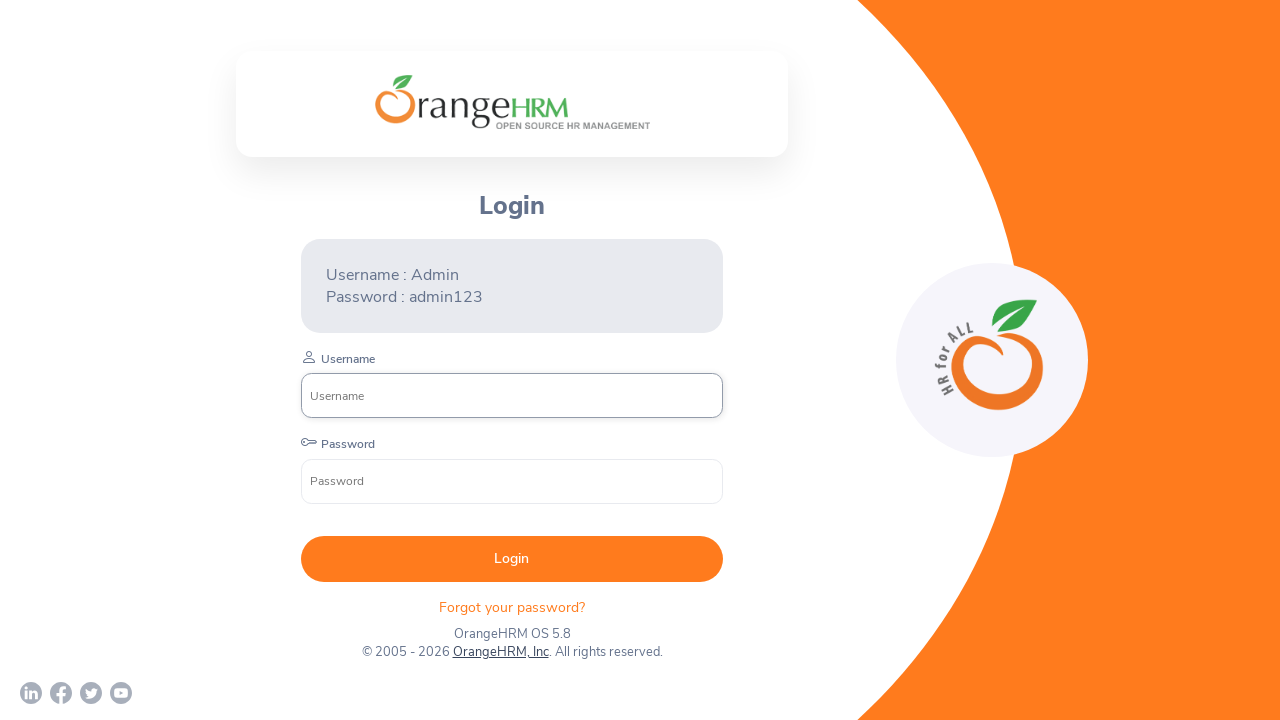

Waited for page to load with networkidle state
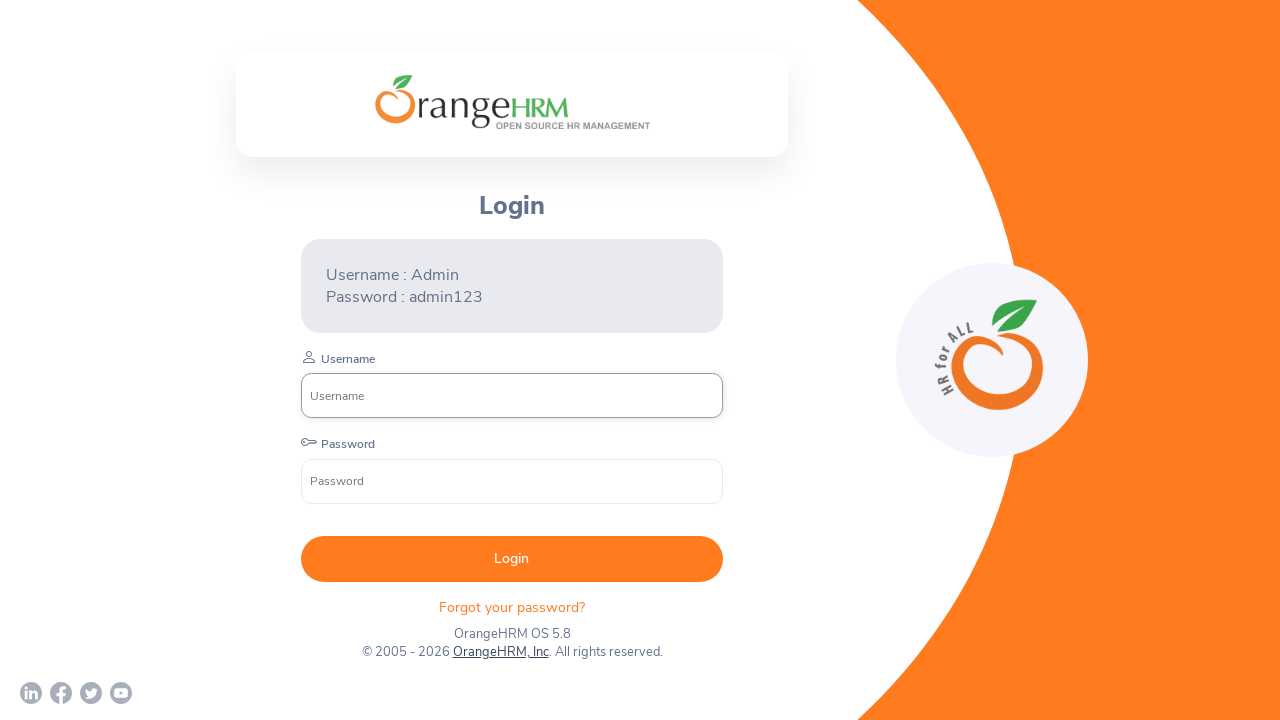

Clicked Twitter link which opened a new window at (91, 693) on a[href*='twitter']
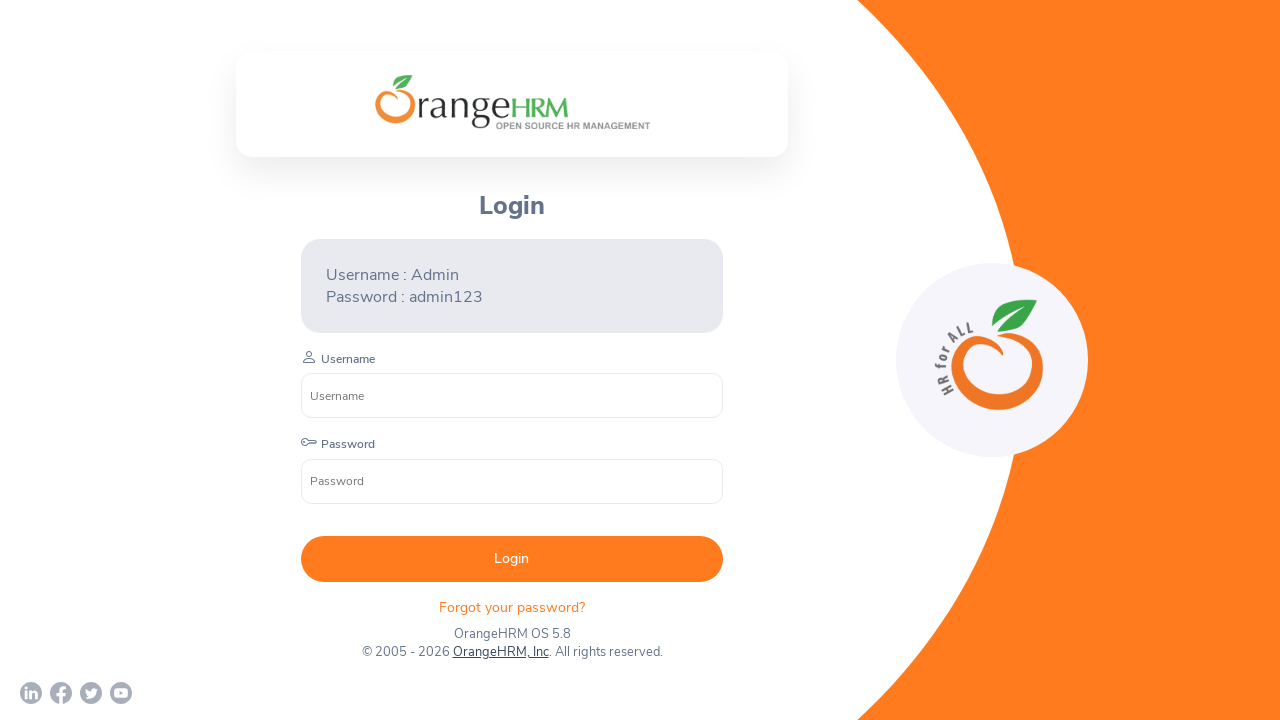

Obtained reference to child window
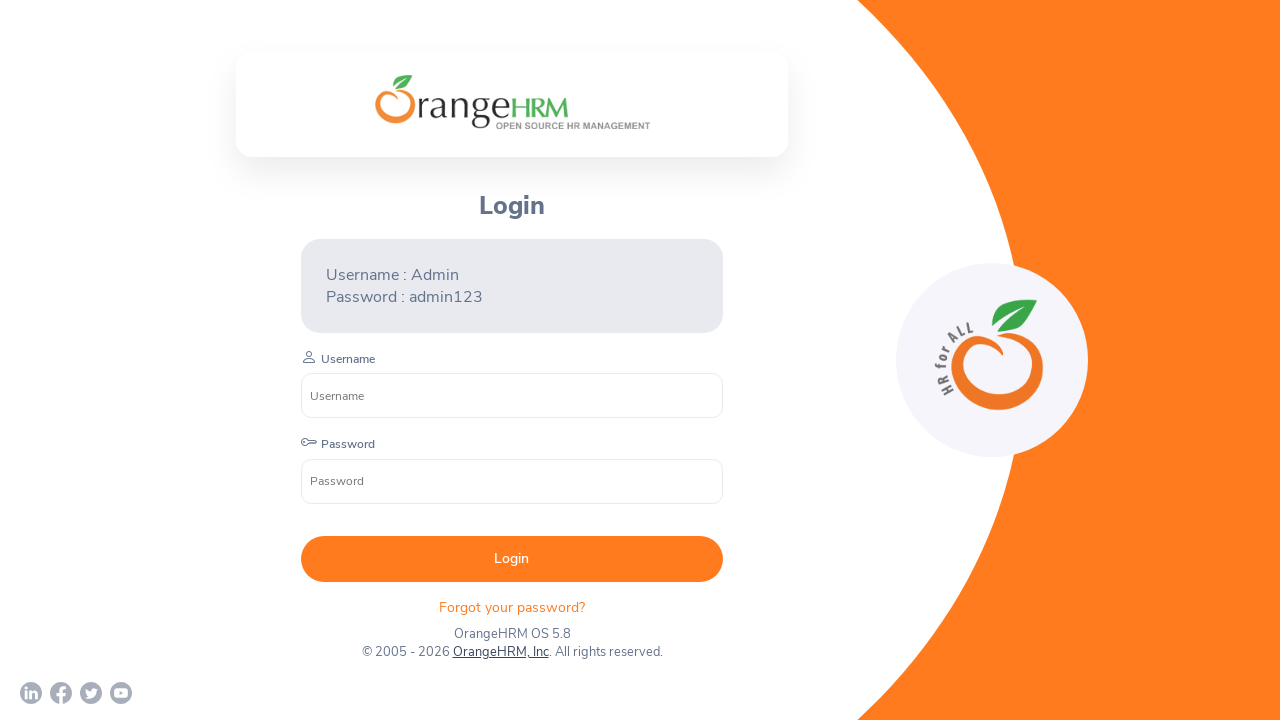

Waited for child window to load
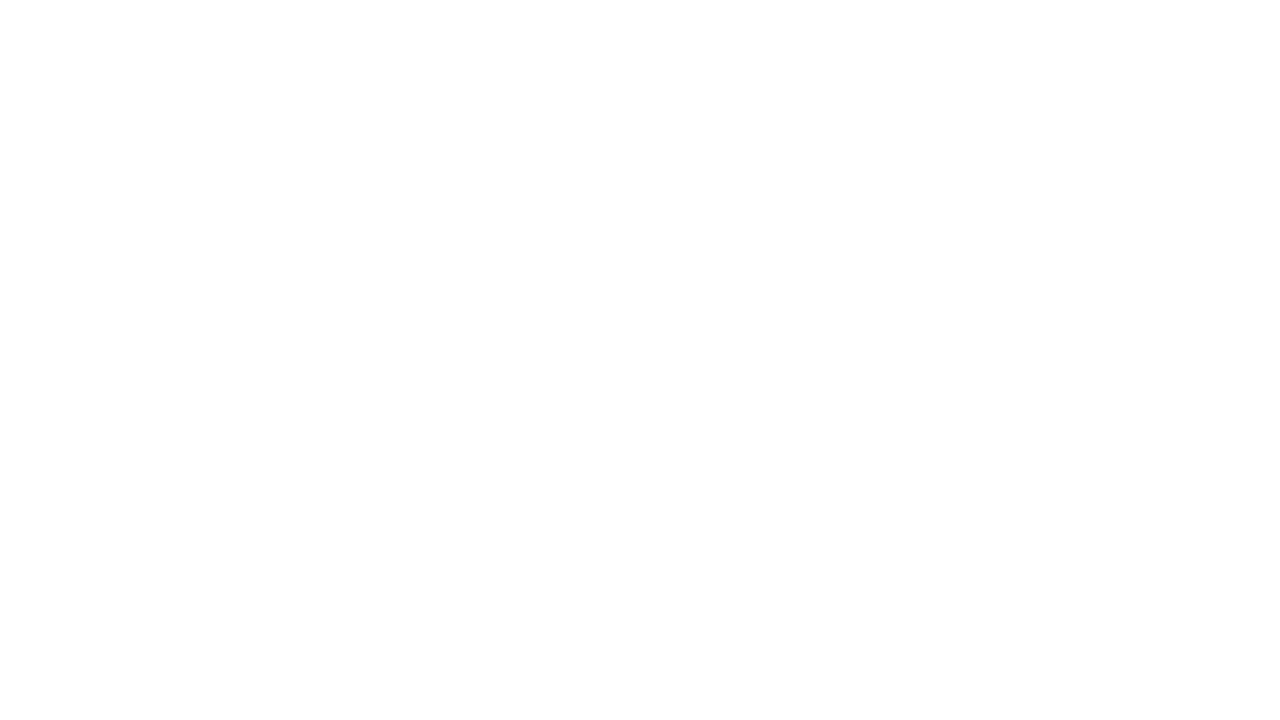

Closed the child window
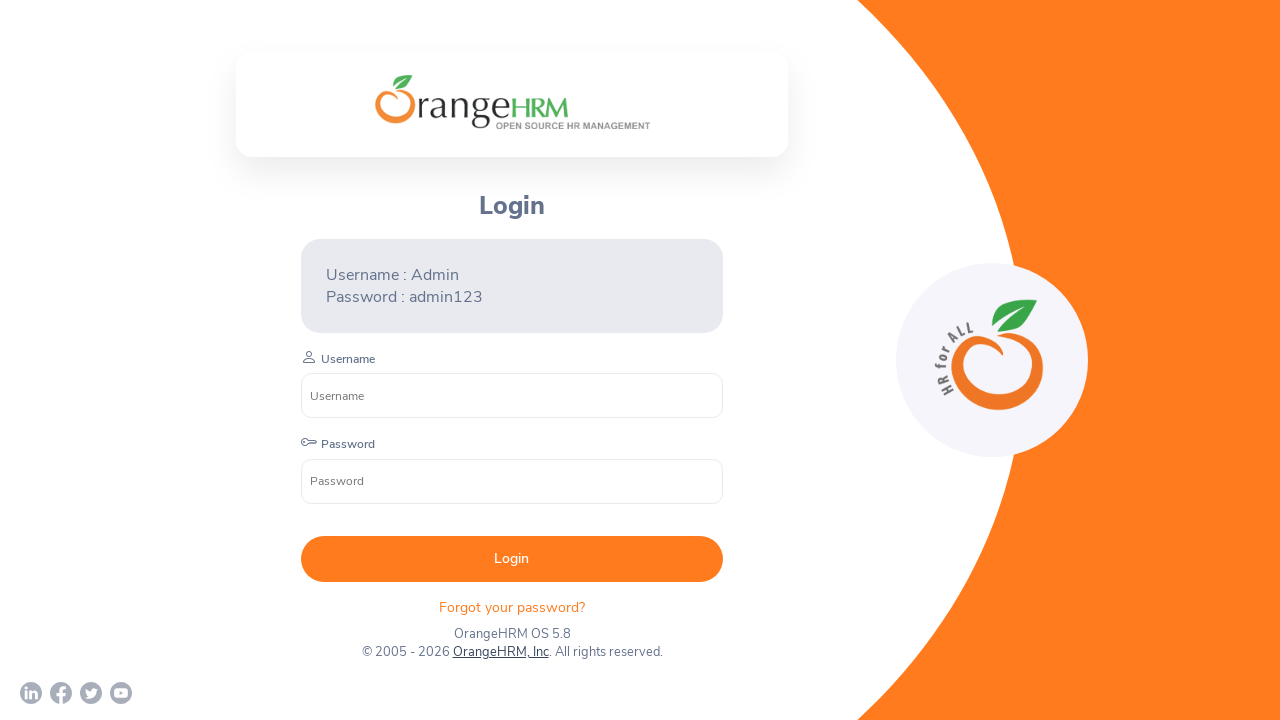

Verified parent window is still loaded after closing child window
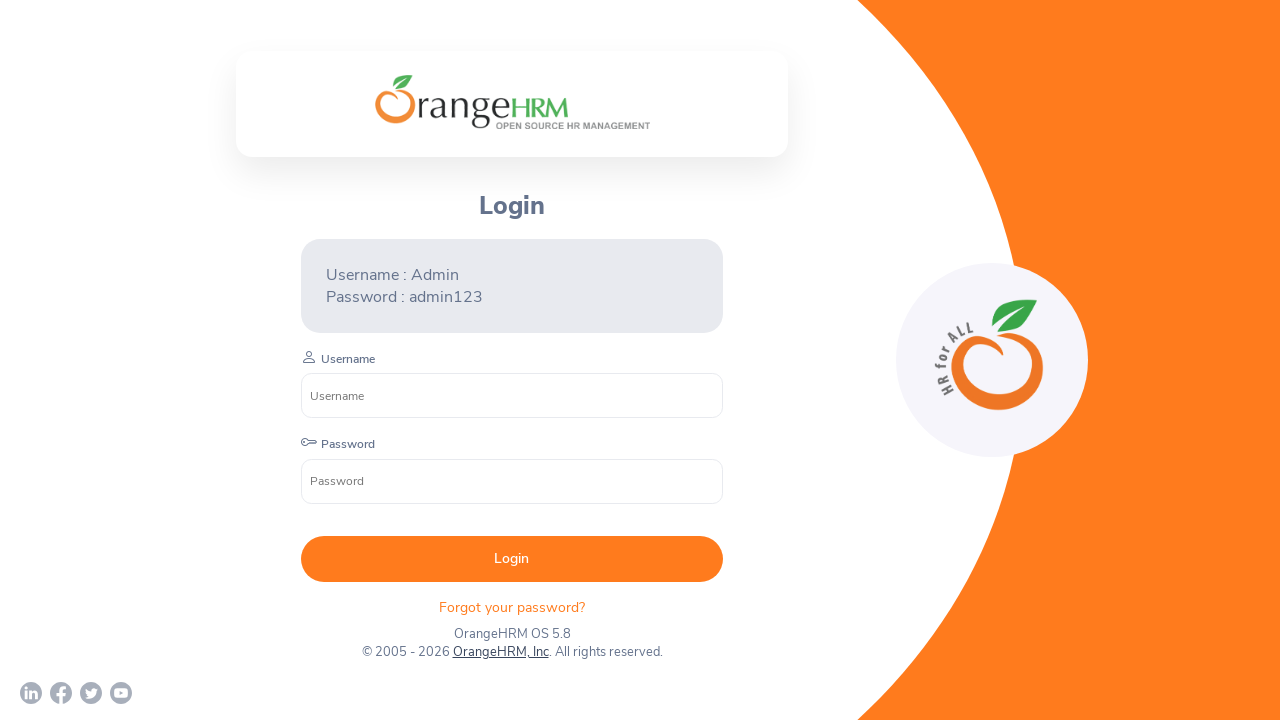

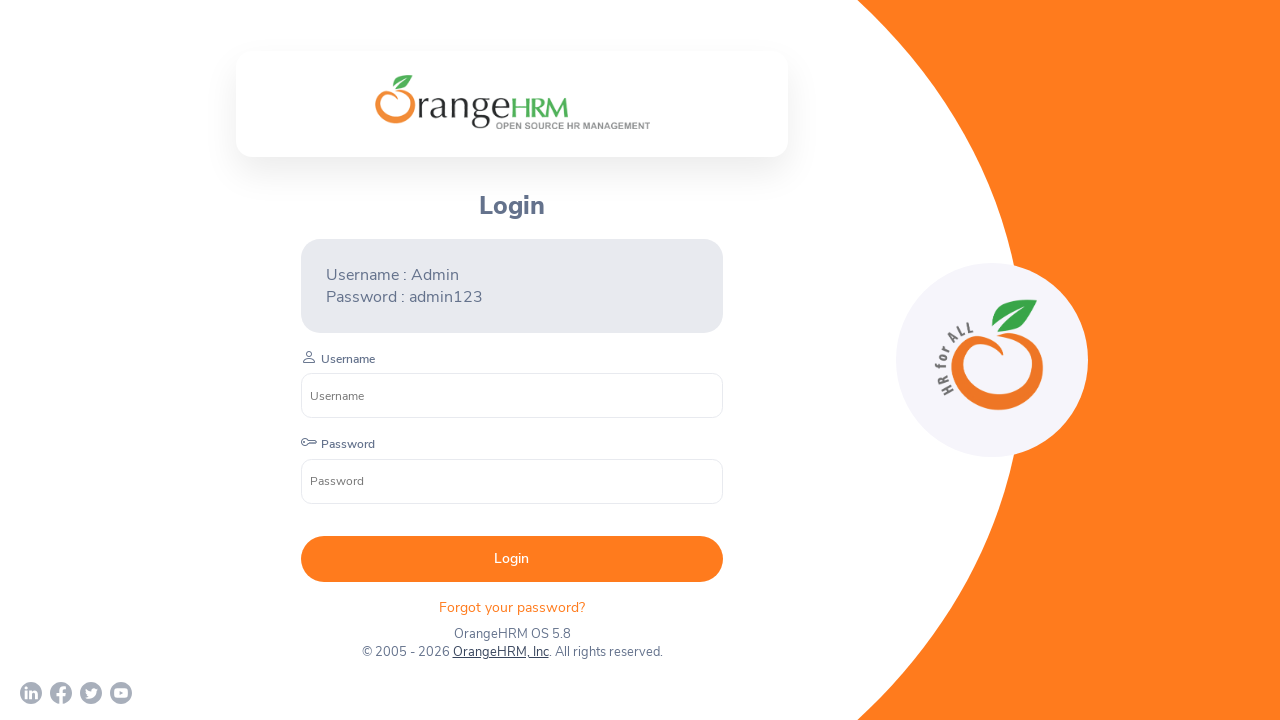